Tests iframe and window handling by navigating to W3Schools JavaScript popup tutorial, clicking "Try it Yourself" to open a new window, switching to that window, then switching to an iframe and clicking a button inside it.

Starting URL: https://www.w3schools.com/js/js_popup.asp

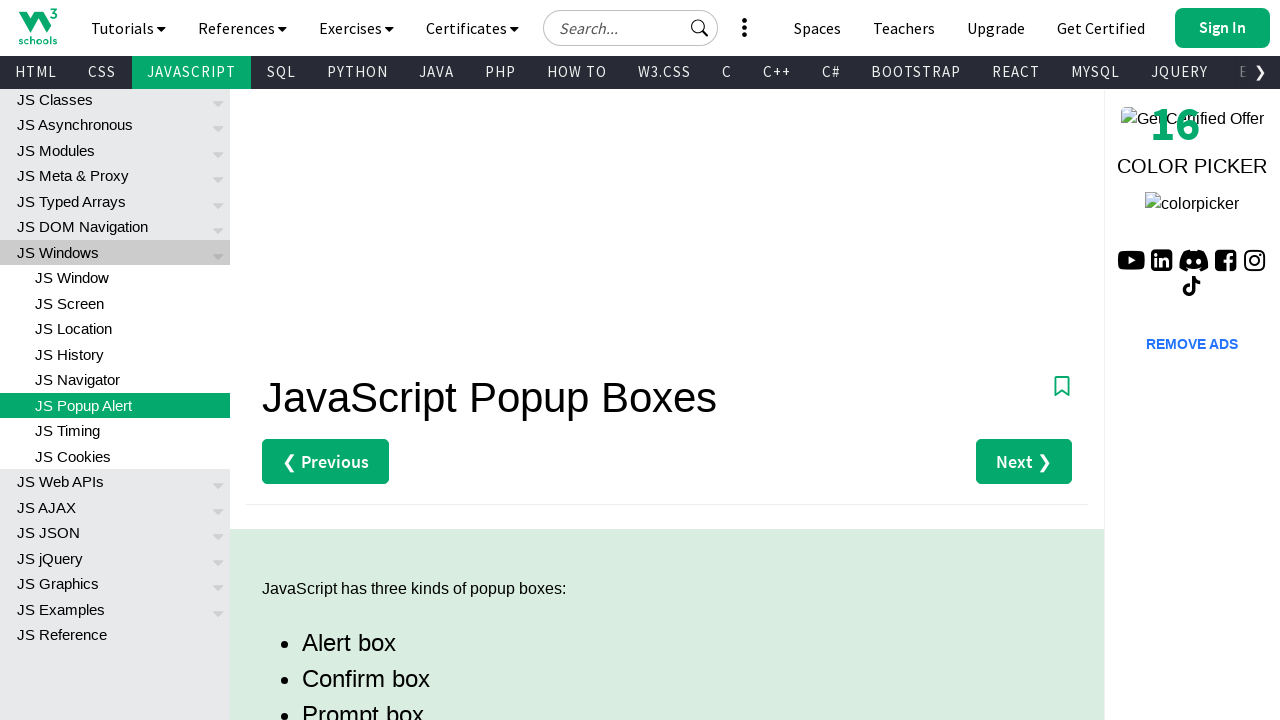

Waited for 'Try it Yourself' button to load
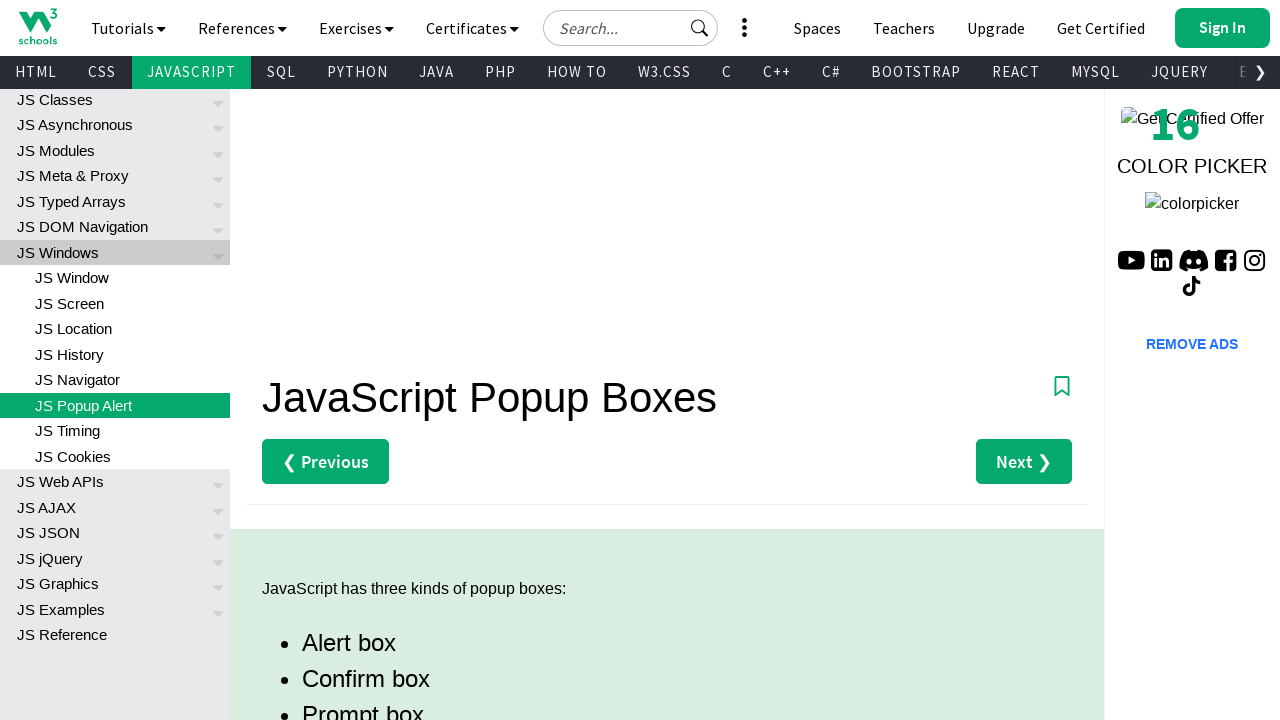

Located all 'Try it Yourself' buttons
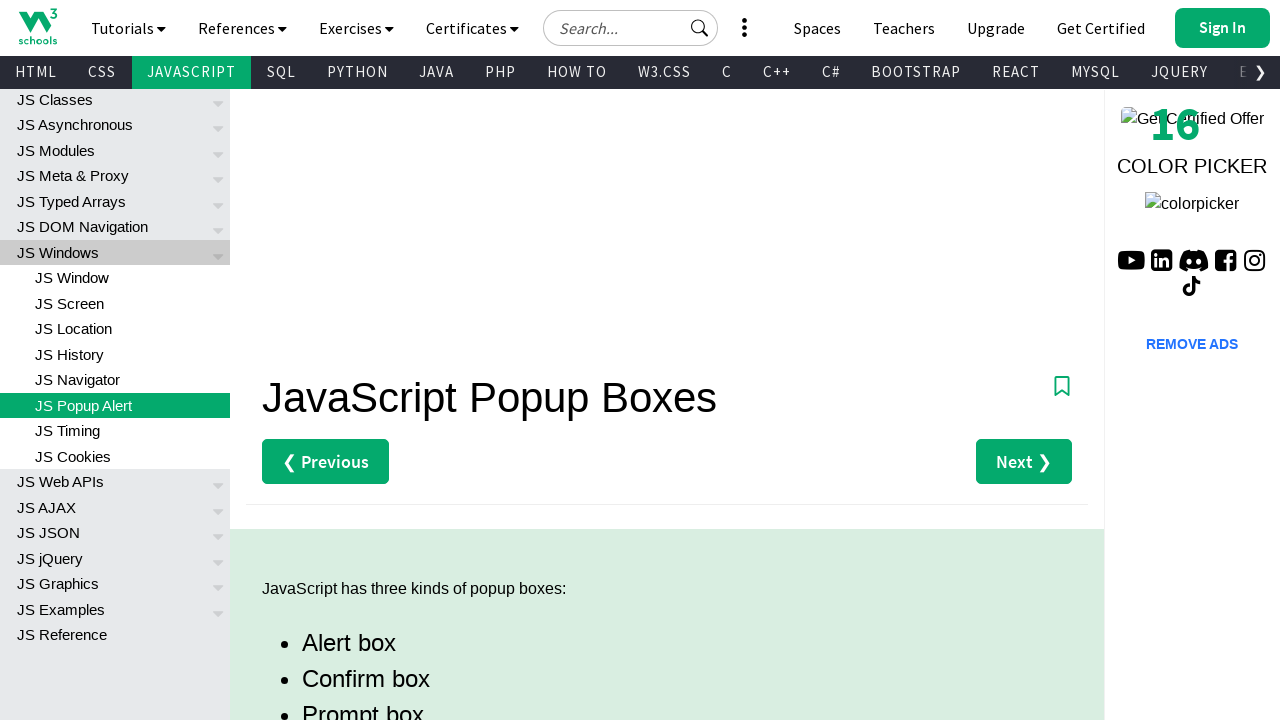

Clicked the first 'Try it Yourself' button at (334, 360) on xpath=//a[contains(text(),'Try it Yourself')] >> nth=0
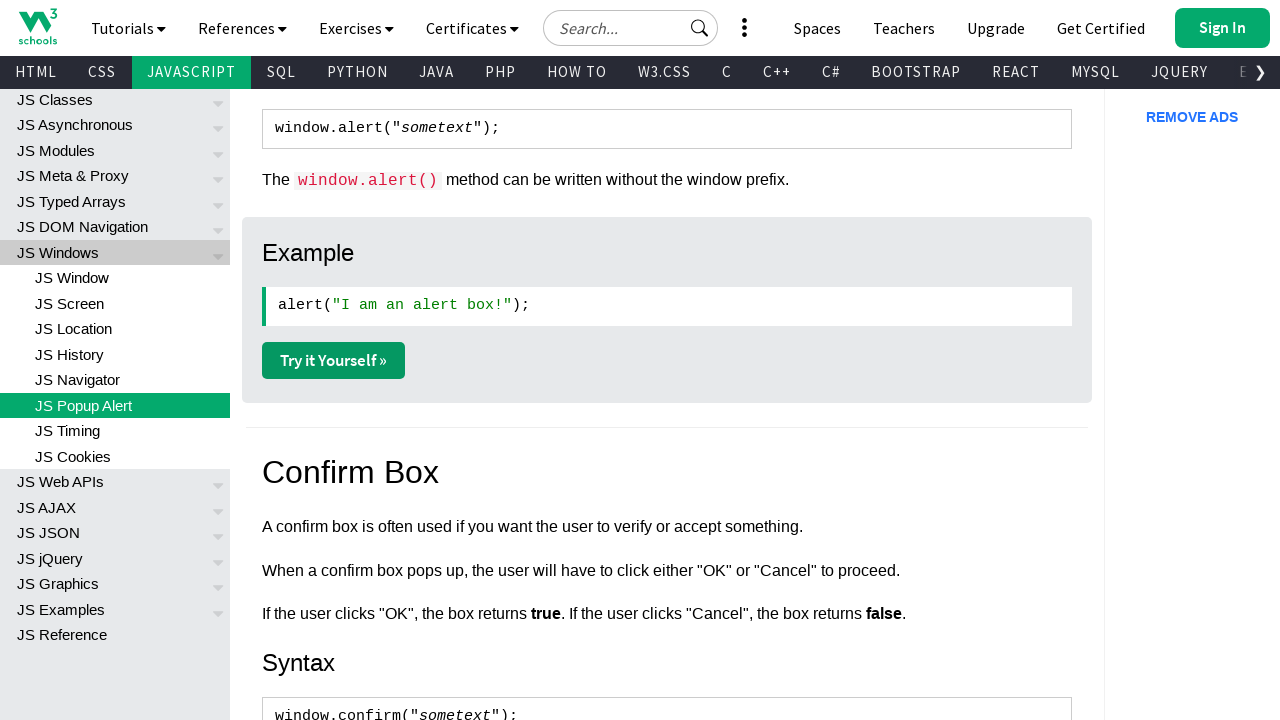

Waited 1000ms for new window to open
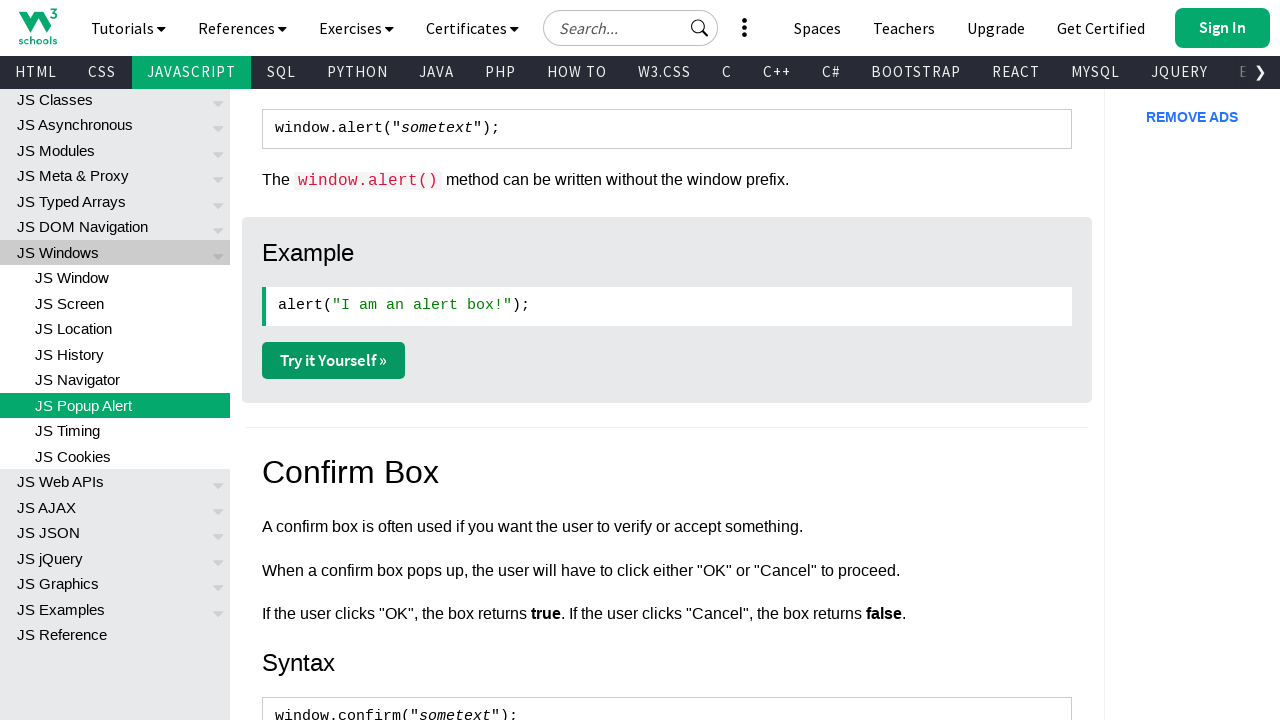

Switched to newly opened window/tab
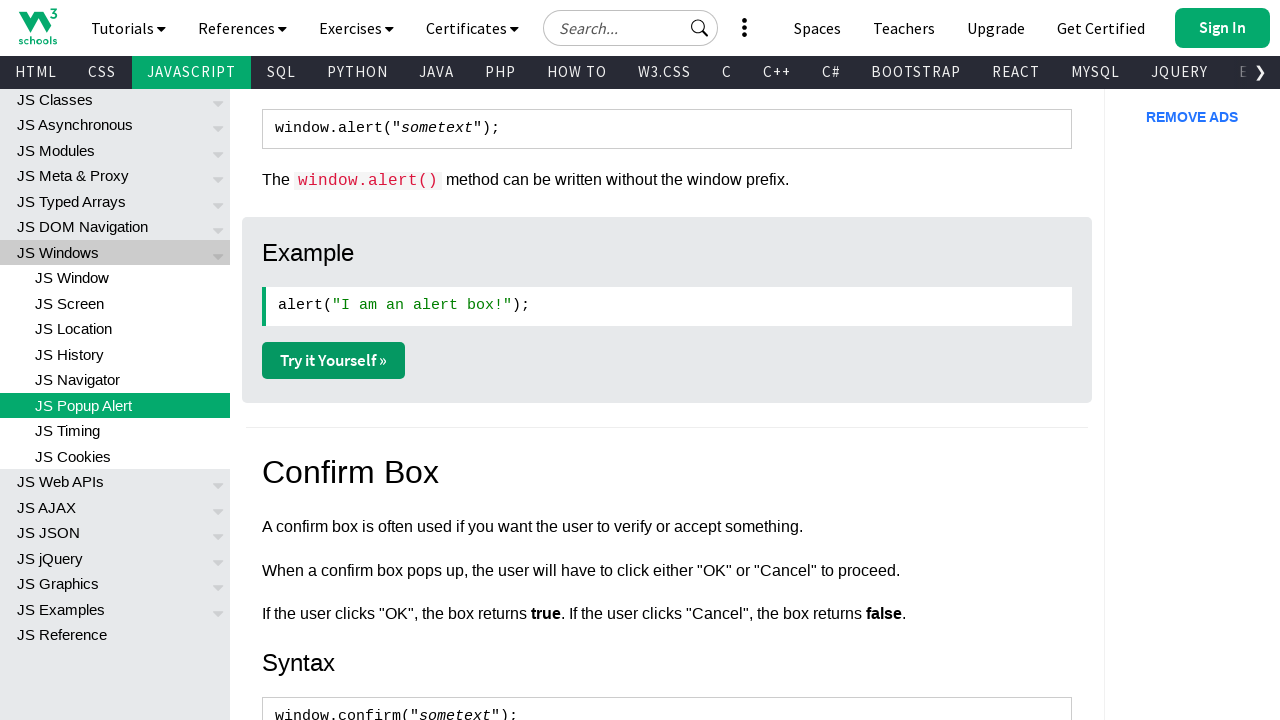

Waited for iframe#iframeResult to load in new window
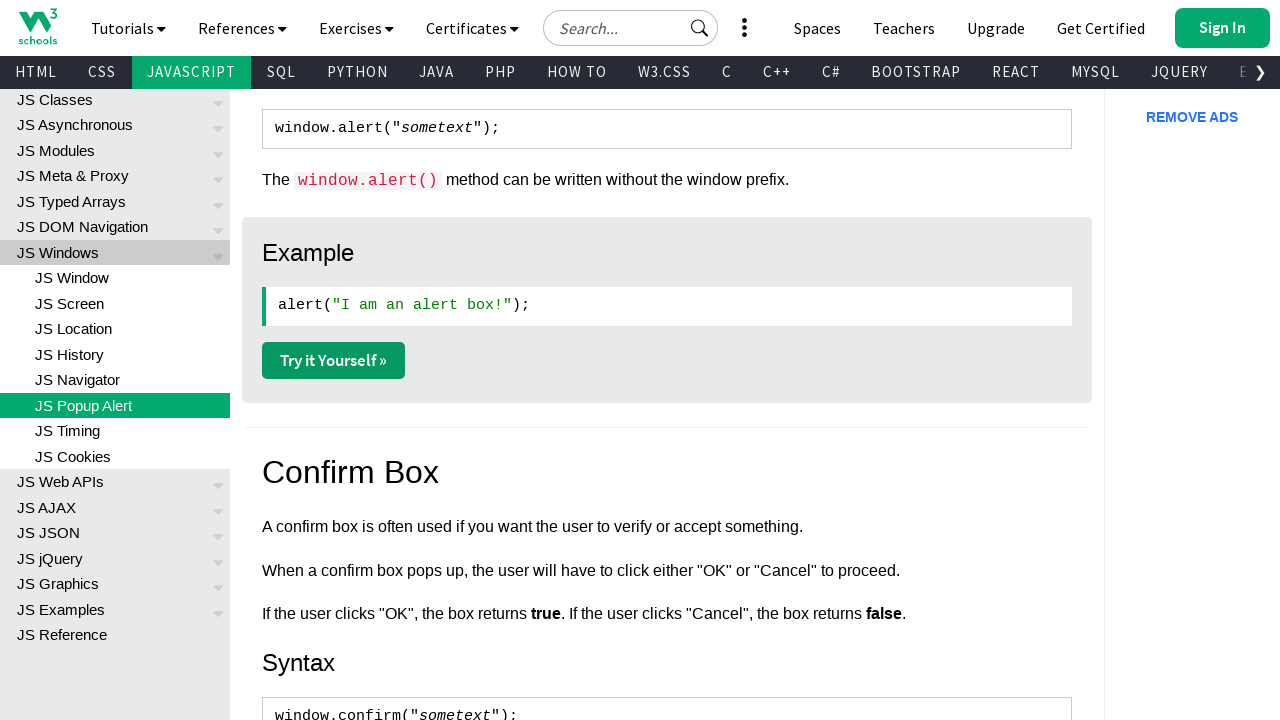

Located iframe#iframeResult
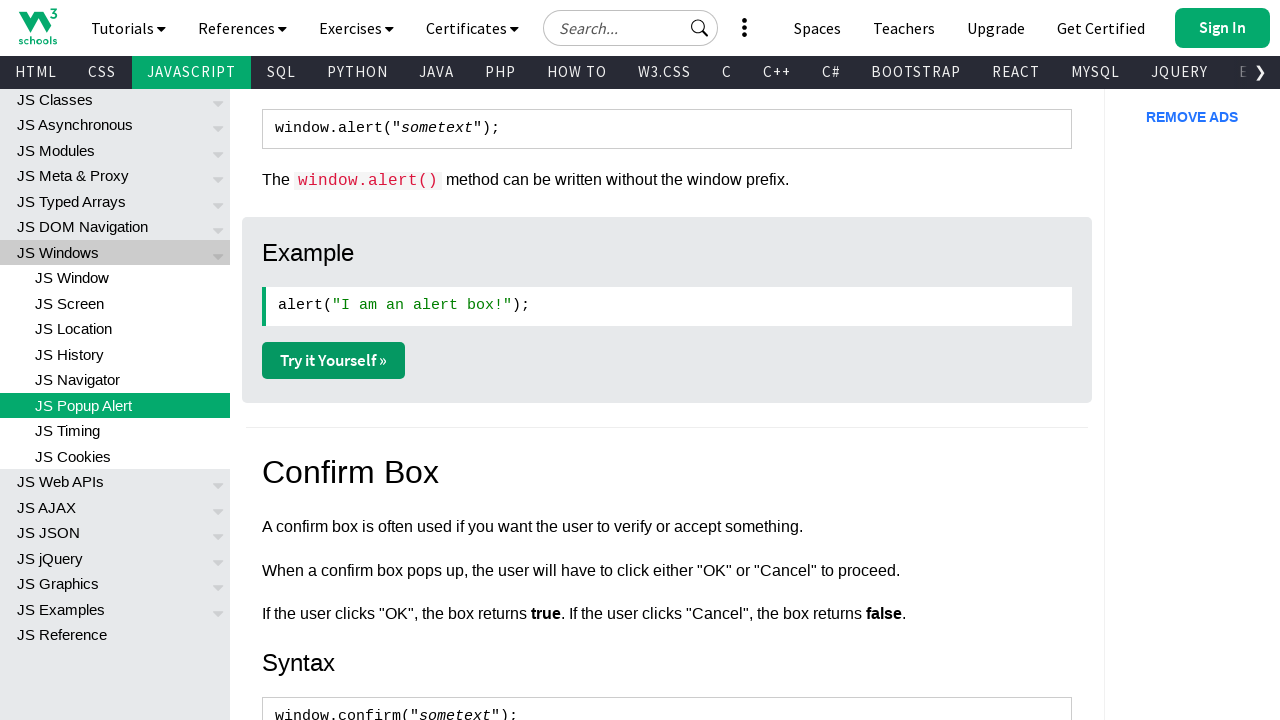

Clicked 'Try it' button inside iframe at (551, 122) on iframe#iframeResult >> internal:control=enter-frame >> xpath=//button[text()='Tr
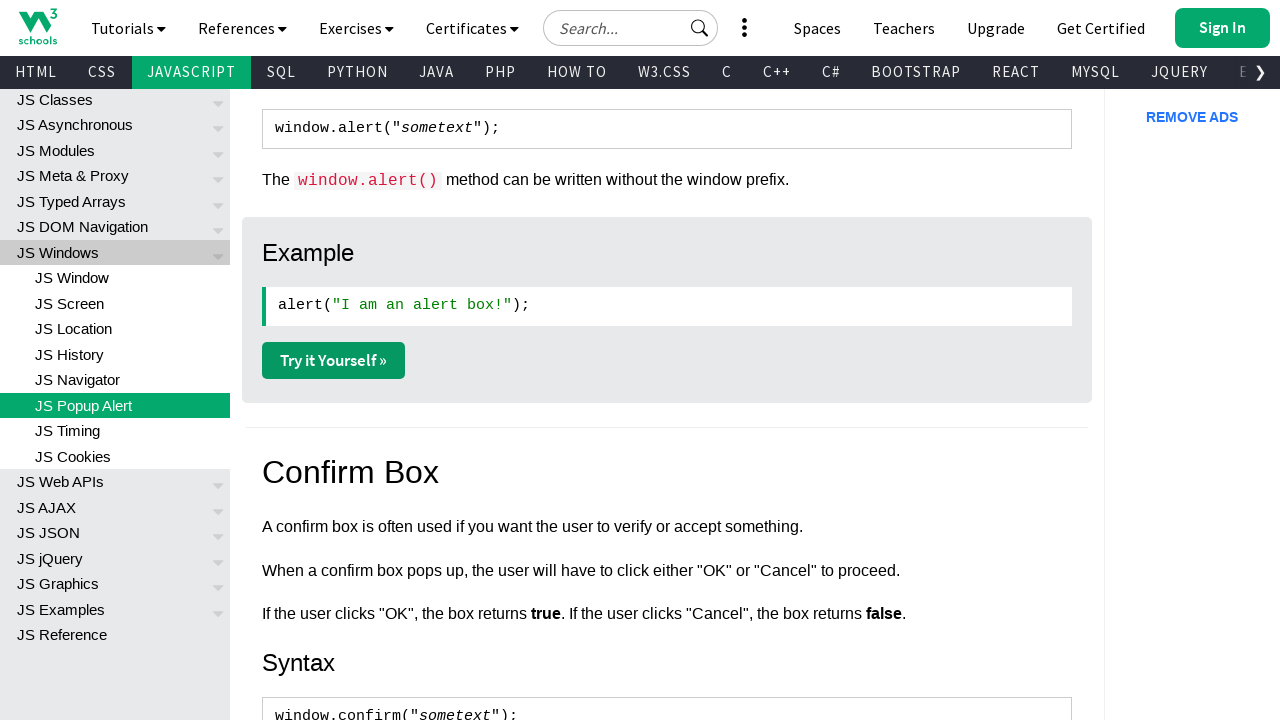

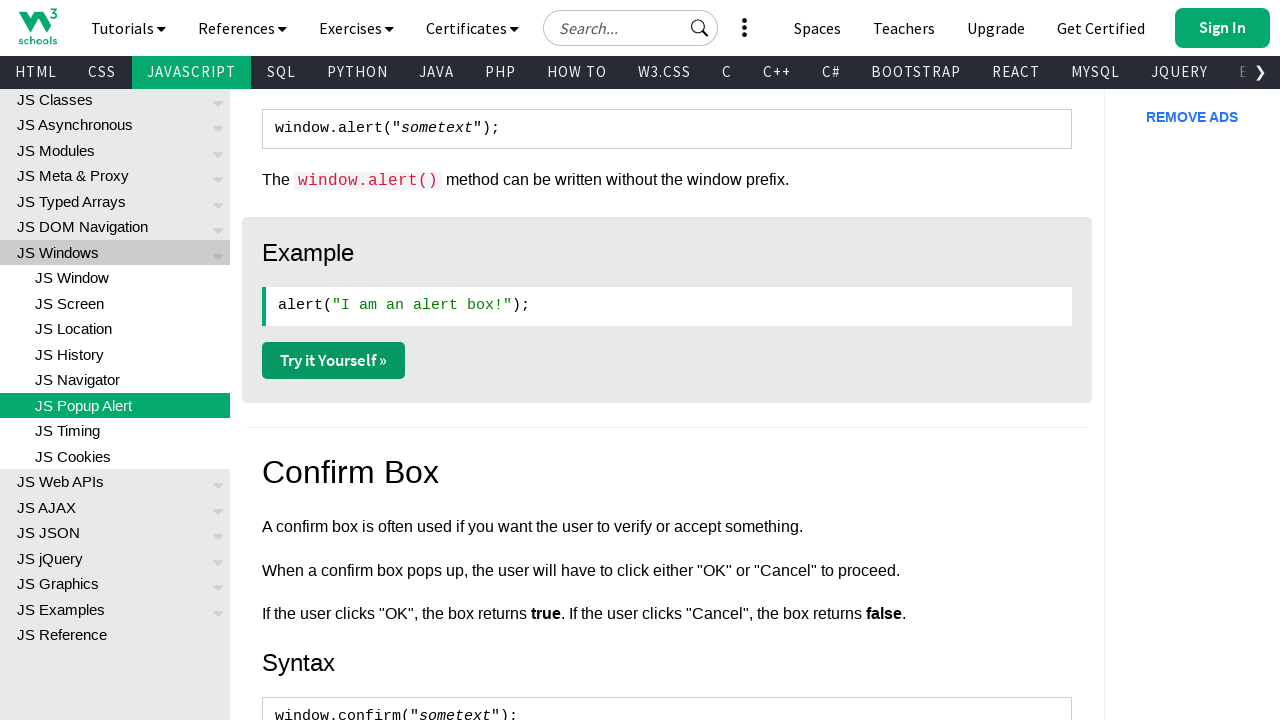